Tests CSS selector by ID by clicking on the login link element using its ID selector

Starting URL: https://www.demoblaze.com/

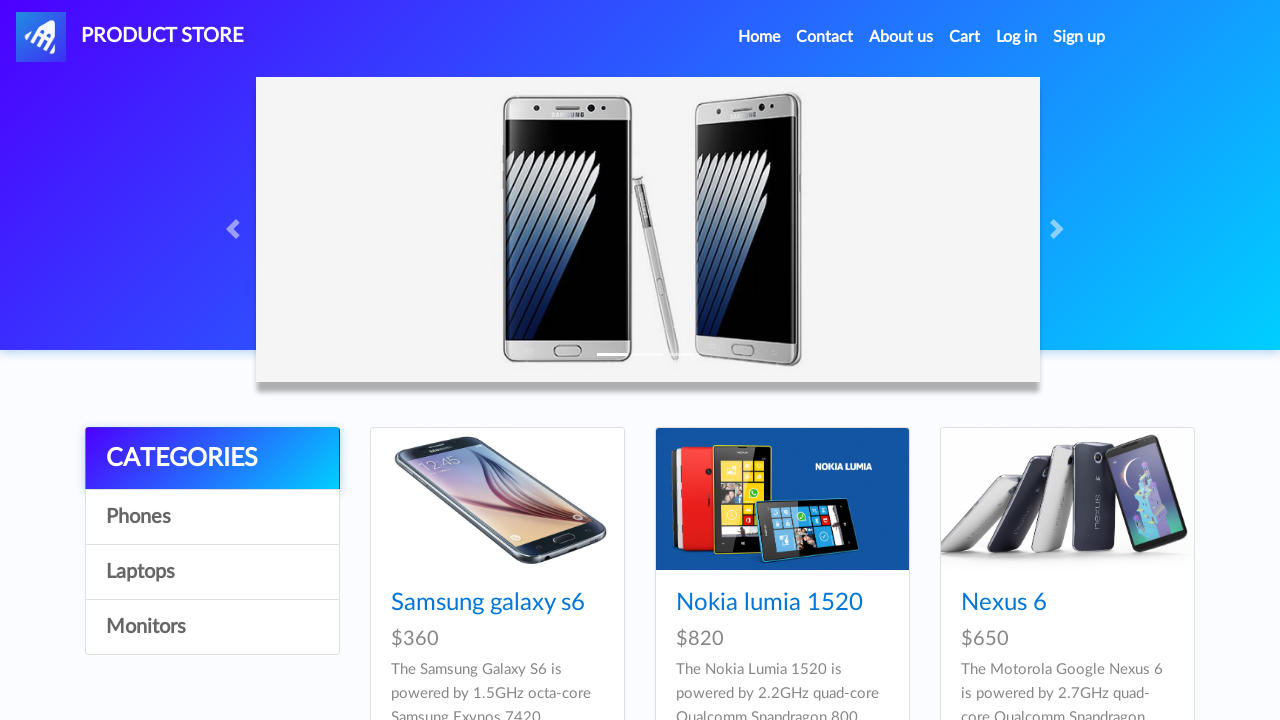

Clicked login link element using CSS ID selector at (1017, 37) on #login2
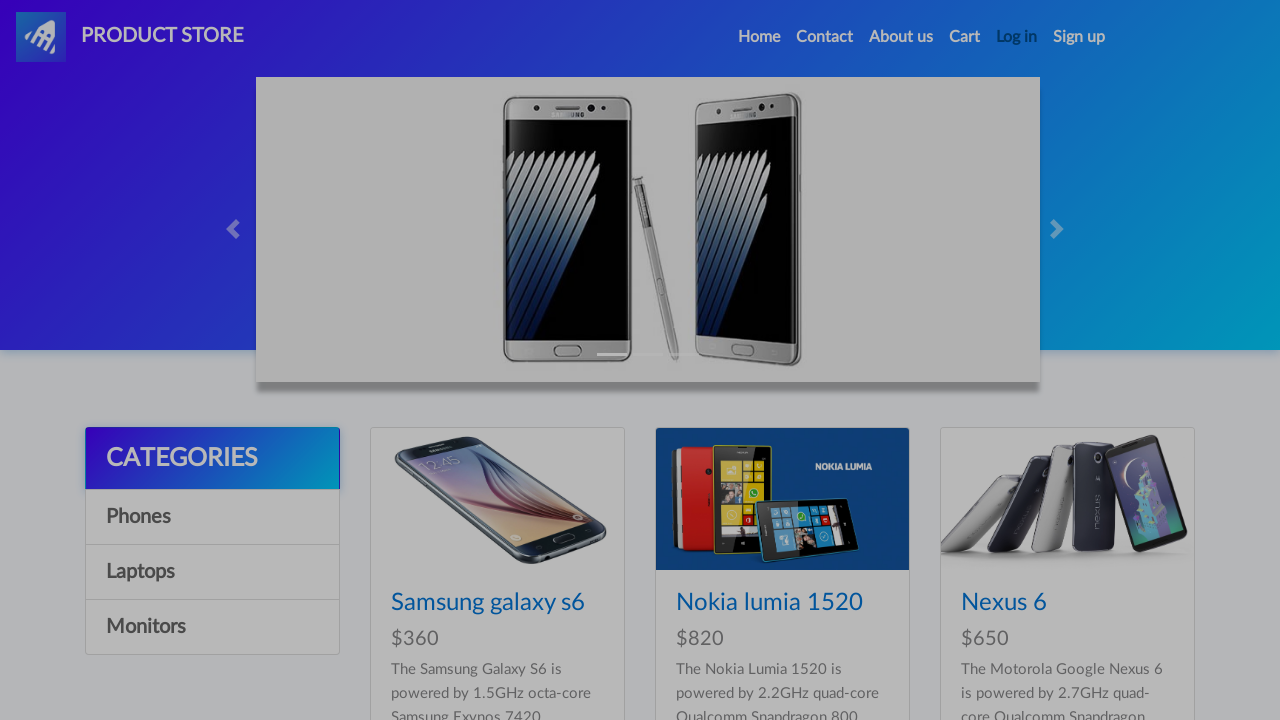

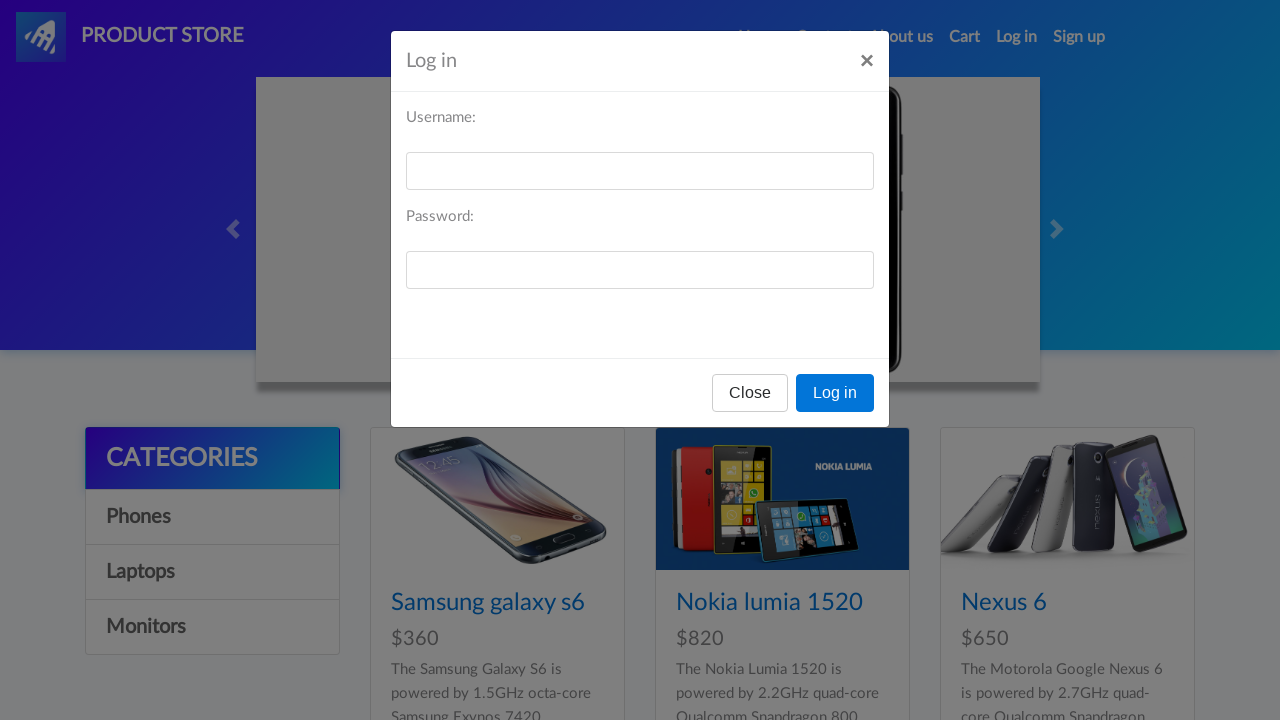